Navigates to Flipkart homepage and verifies the page title matches the expected value to confirm successful navigation.

Starting URL: https://www.flipkart.com/

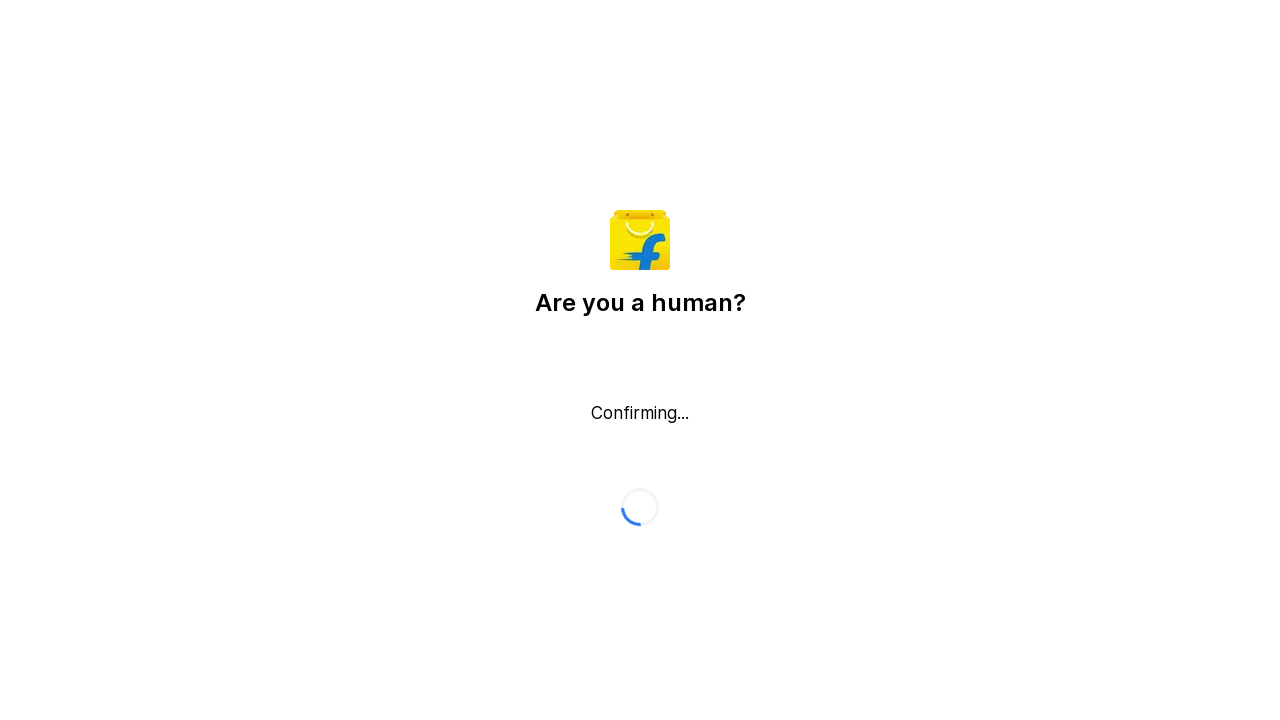

Retrieved page title from Flipkart homepage
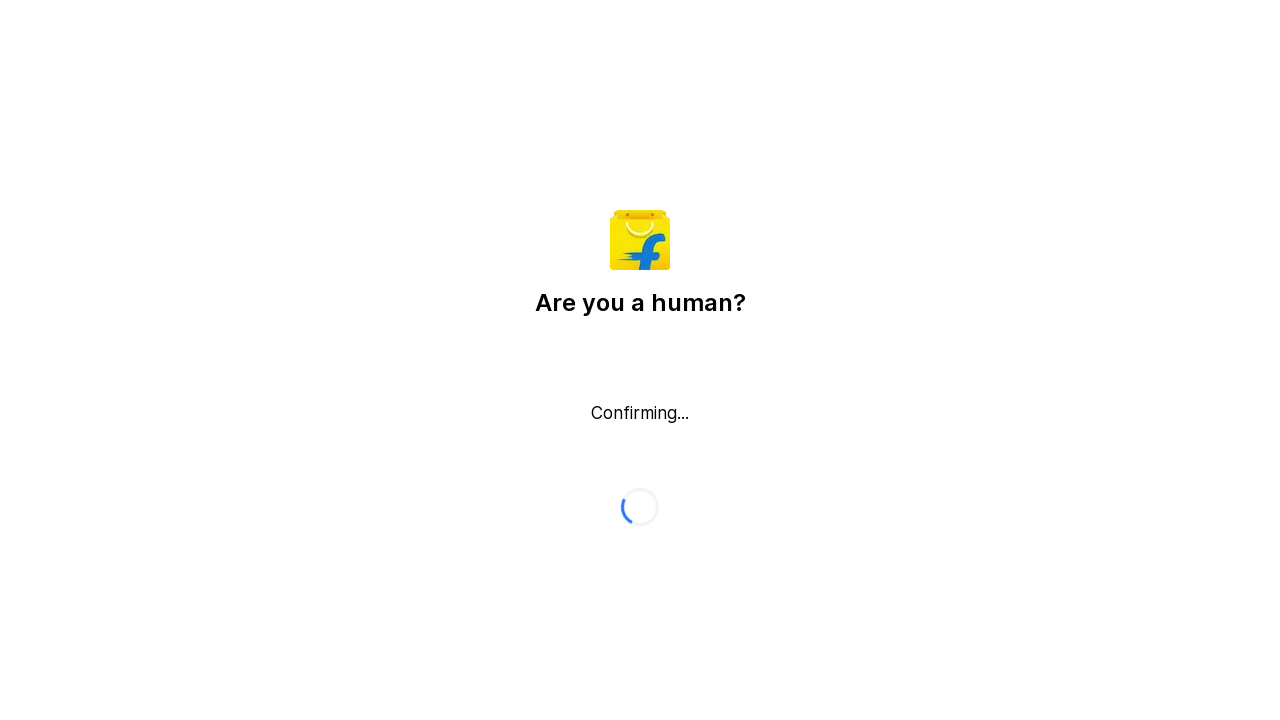

Verified page title contains 'Flipkart' or 'Online Shopping' - navigation successful
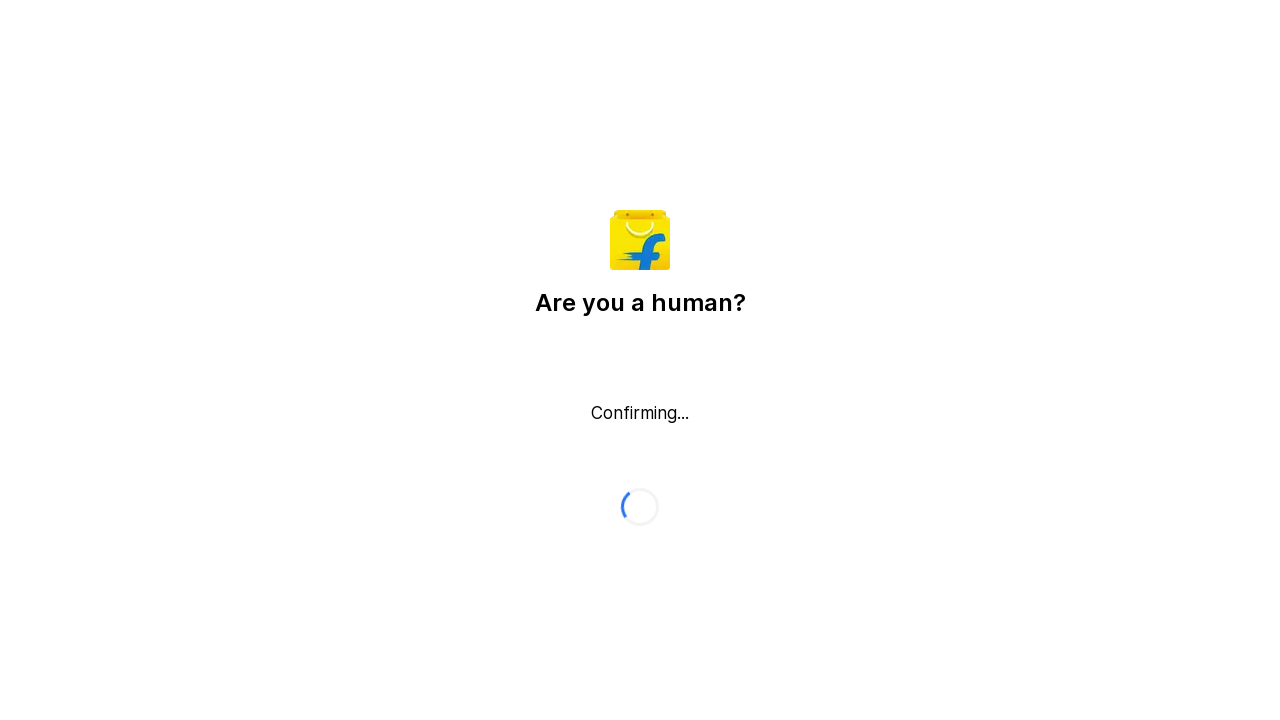

Assertion passed - Flipkart homepage loaded successfully with correct title
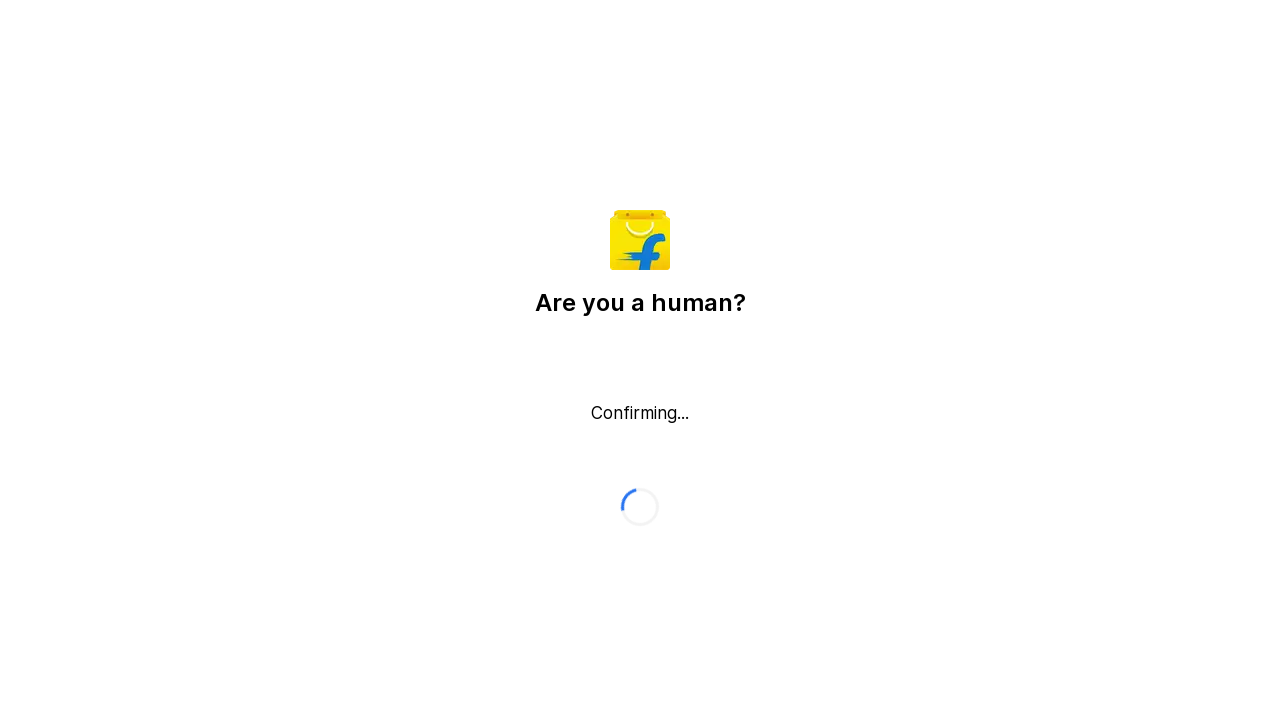

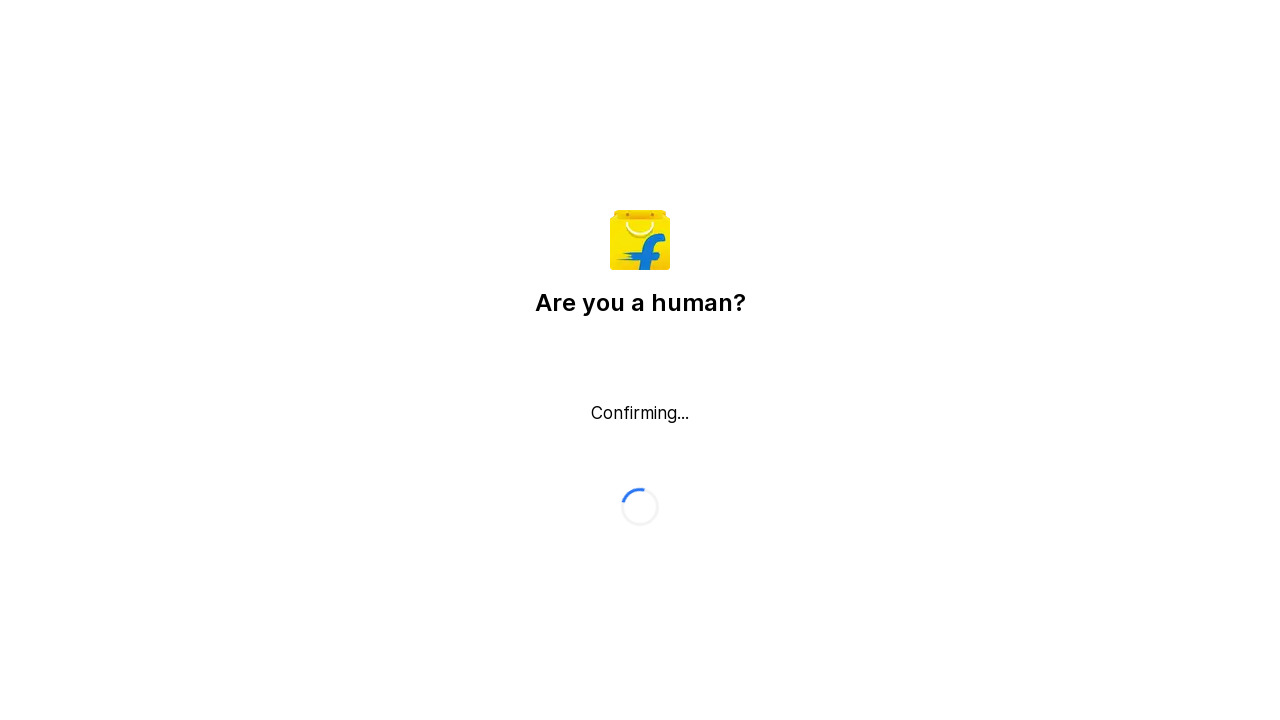